Tests dynamic loading page by clicking the start button and verifying that "Hello World!" text appears after loading completes

Starting URL: https://automationfc.github.io/dynamic-loading/

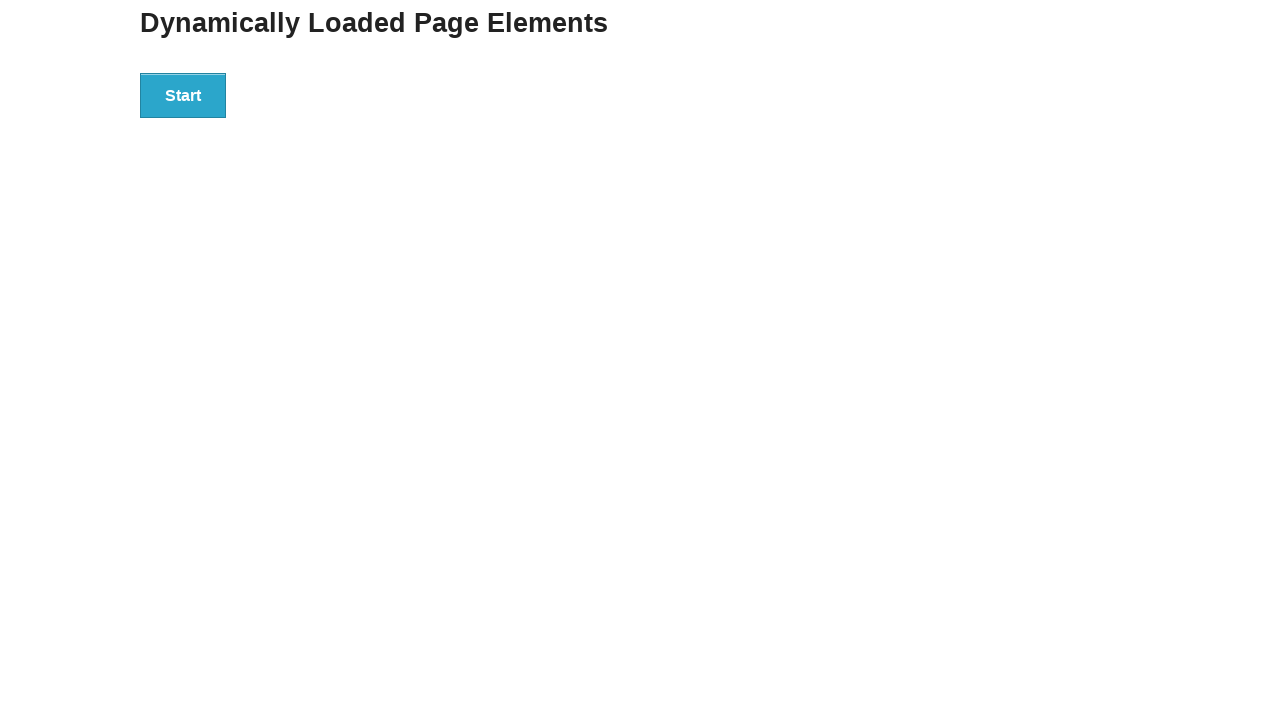

Clicked the start button to initiate dynamic loading at (183, 95) on div#start>button
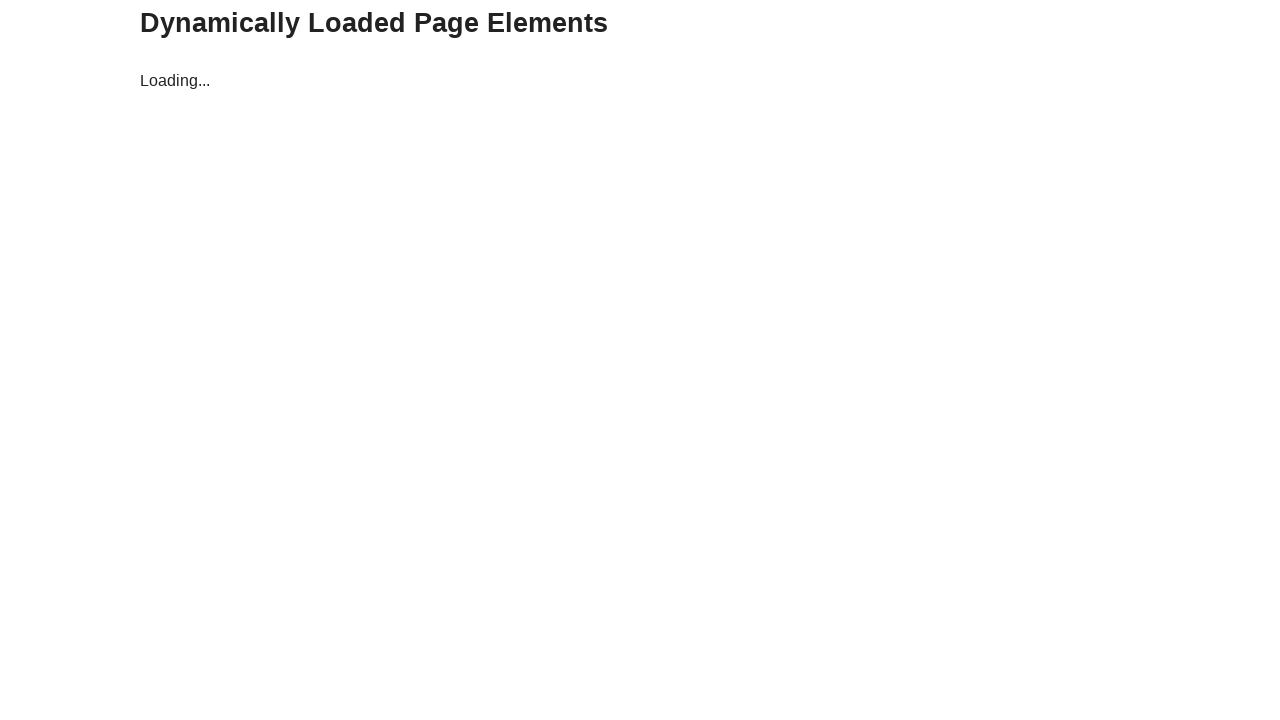

Waited for finish text to appear after loading completes
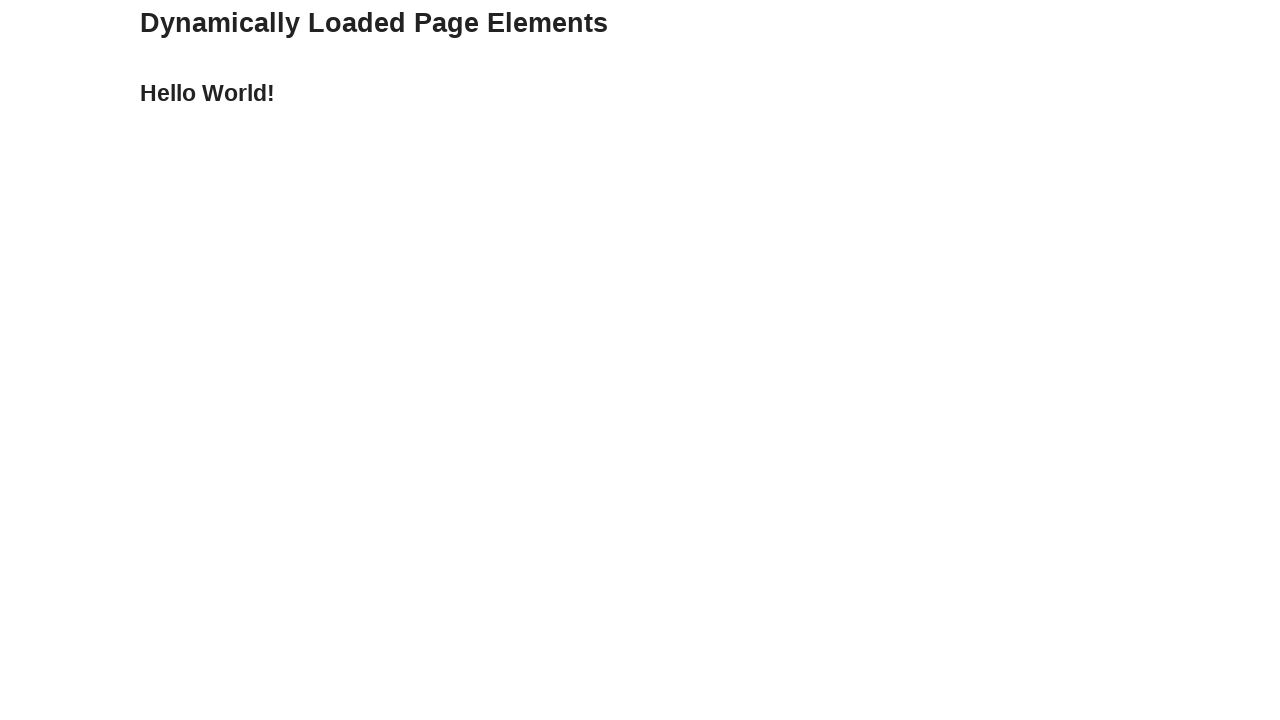

Verified 'Hello World!' text appears in finish section
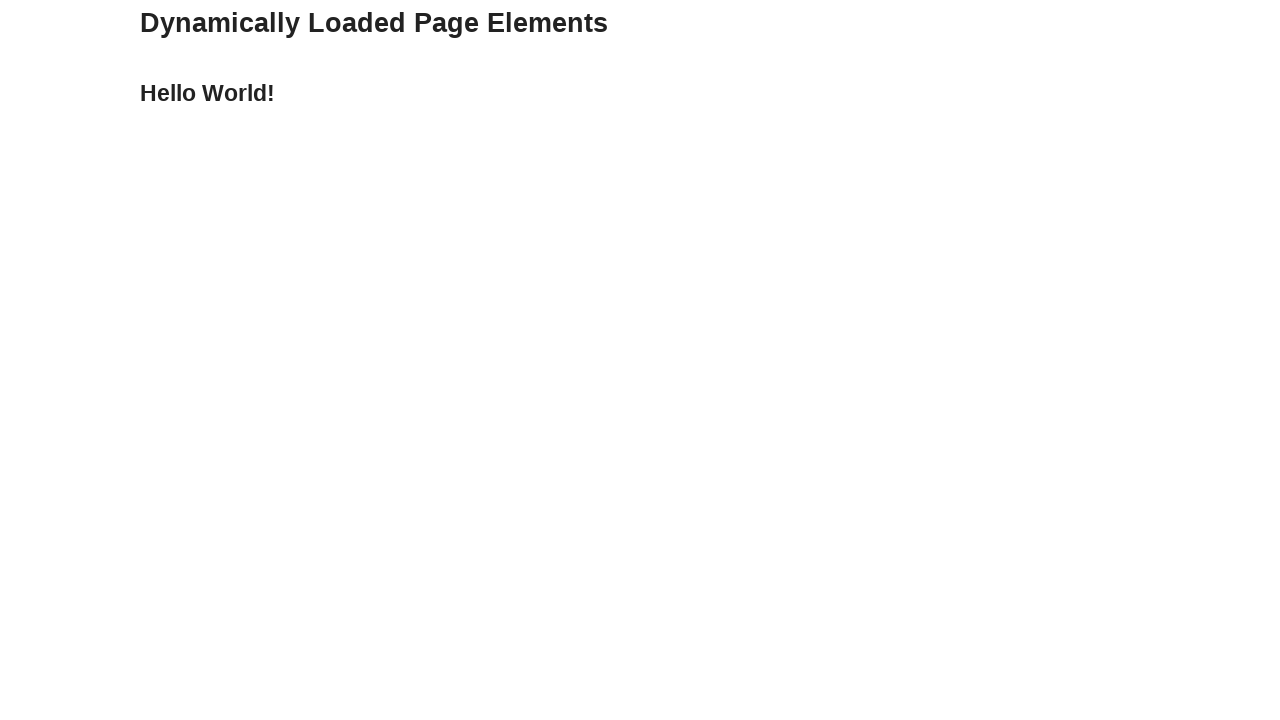

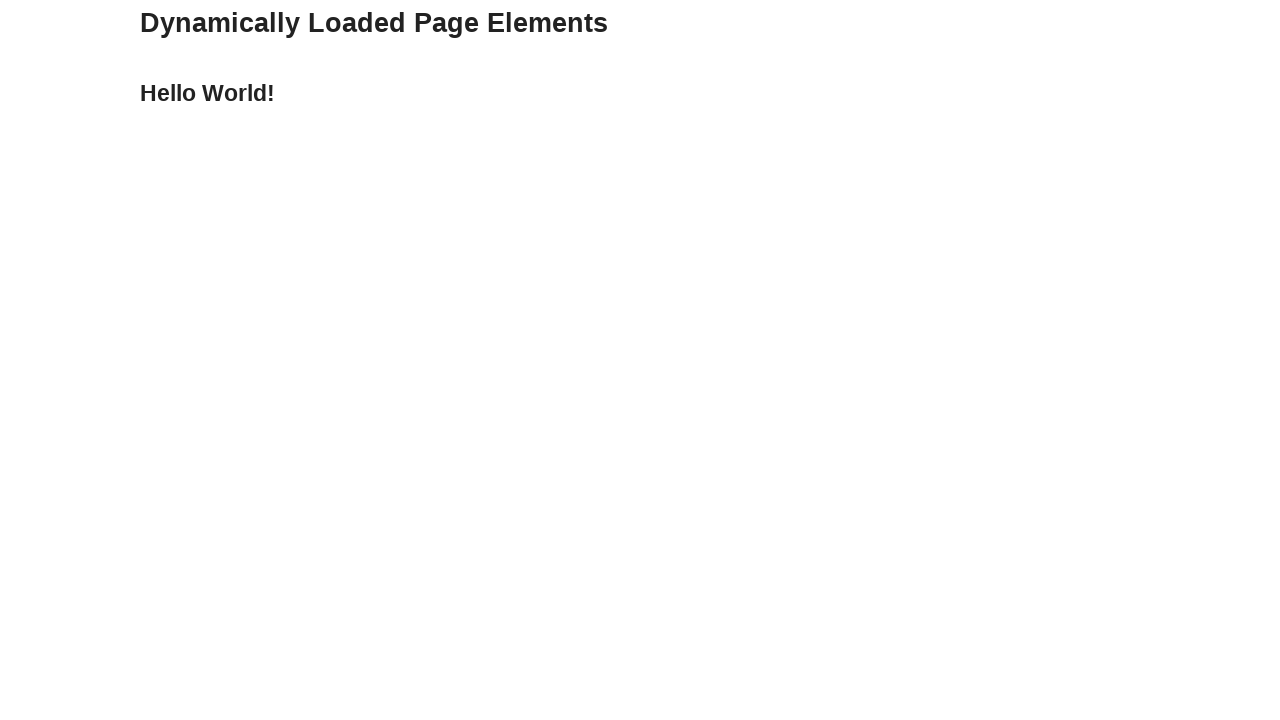